Tests autocomplete functionality by typing a partial search term "ind" into an autocomplete input field and navigating through suggestions using keyboard down arrow keys.

Starting URL: https://rahulshettyacademy.com/AutomationPractice/

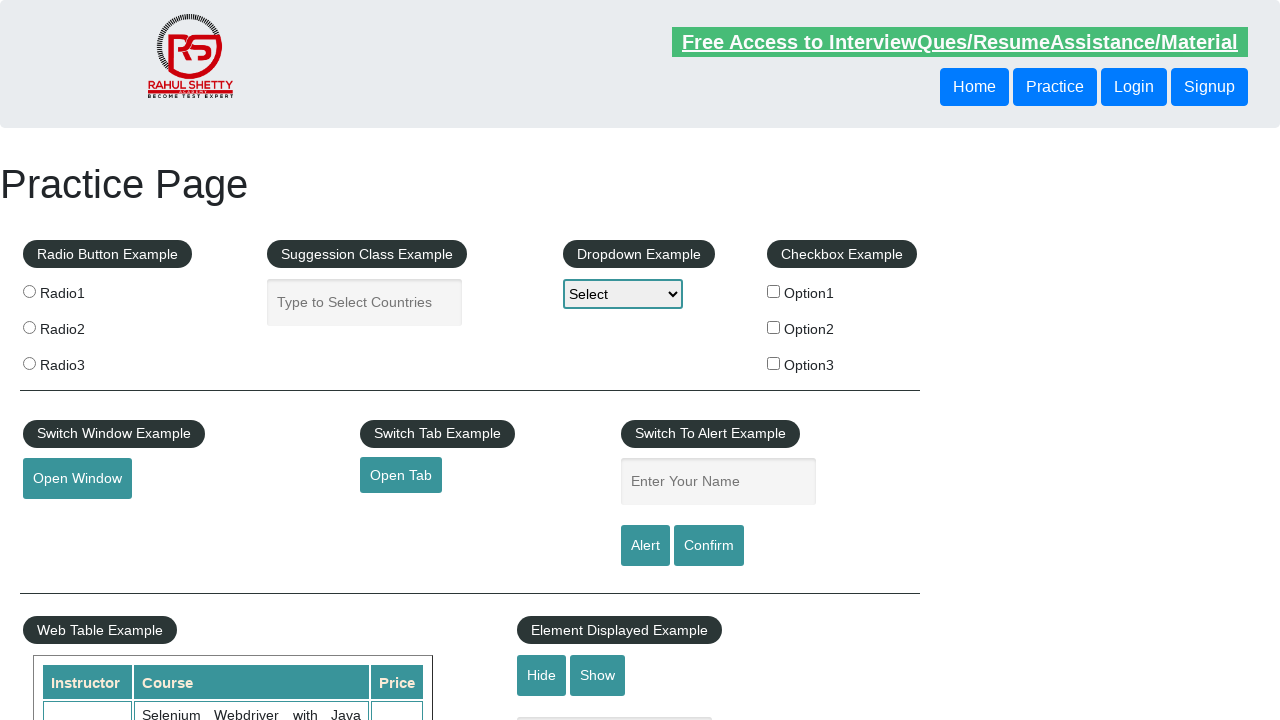

Filled autocomplete input field with 'ind' on .ui-autocomplete-input
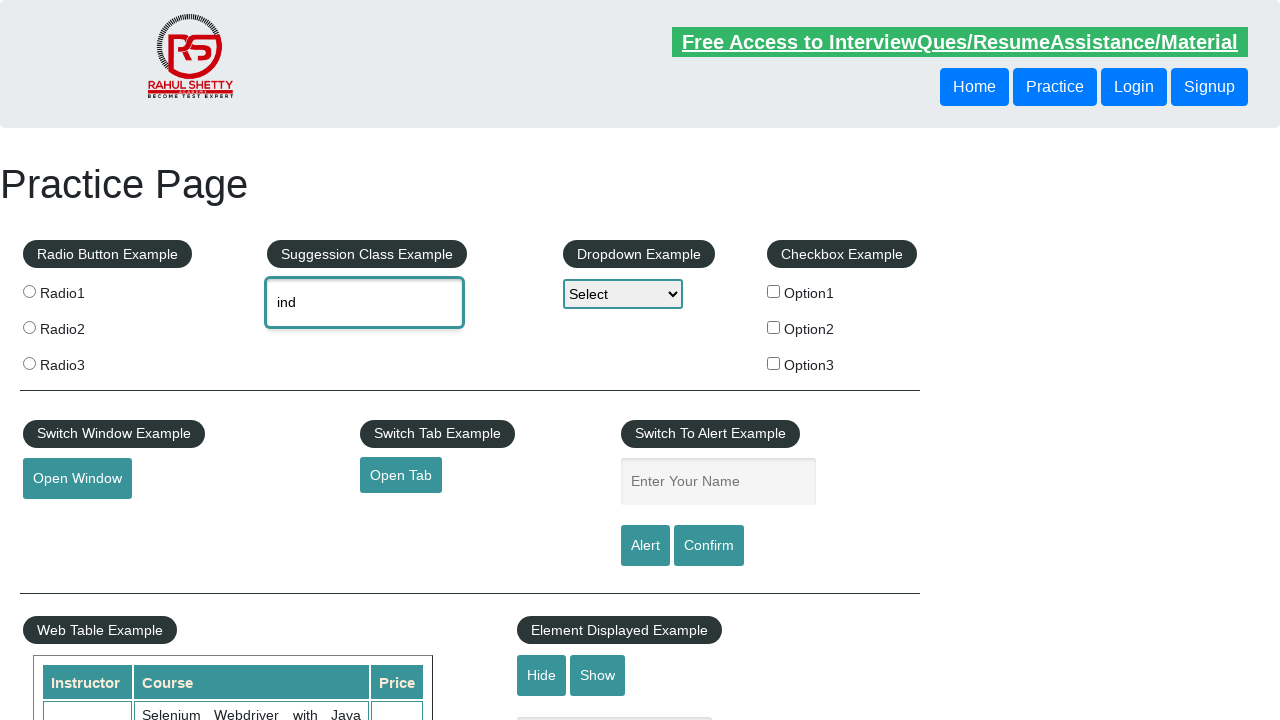

Waited 2000ms for autocomplete suggestions to appear
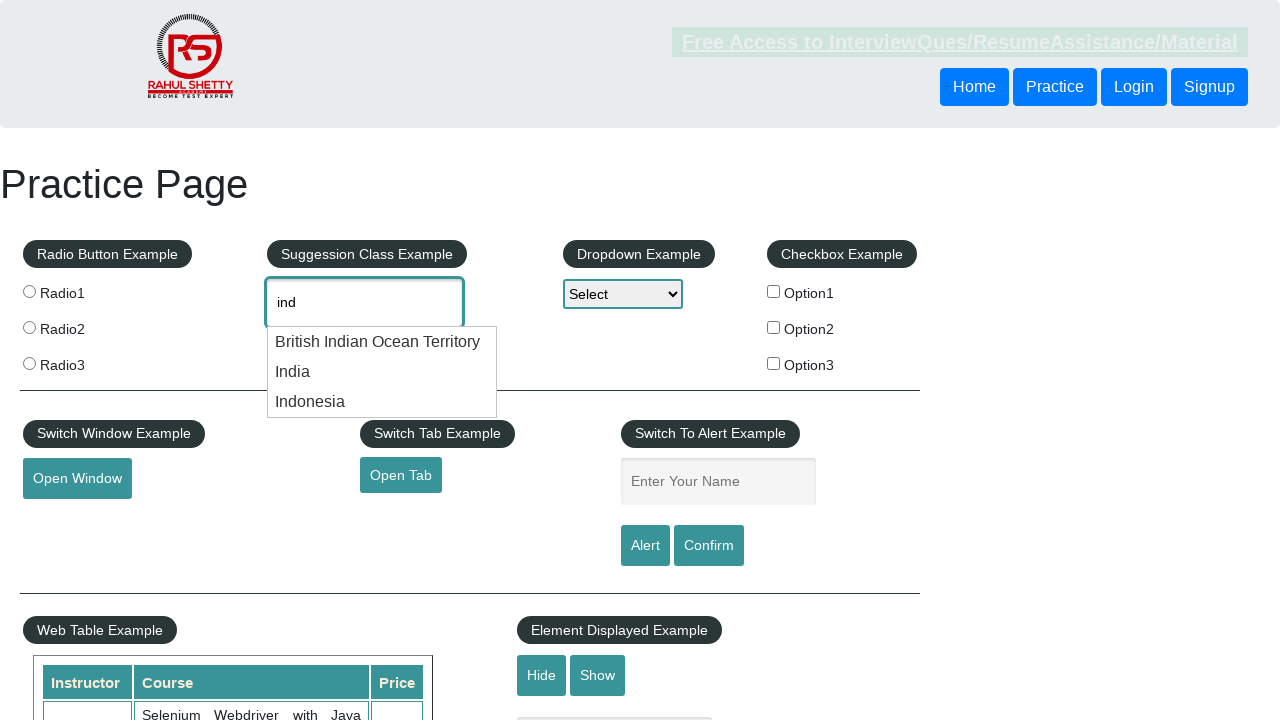

Pressed ArrowDown key to navigate to first suggestion on #autocomplete
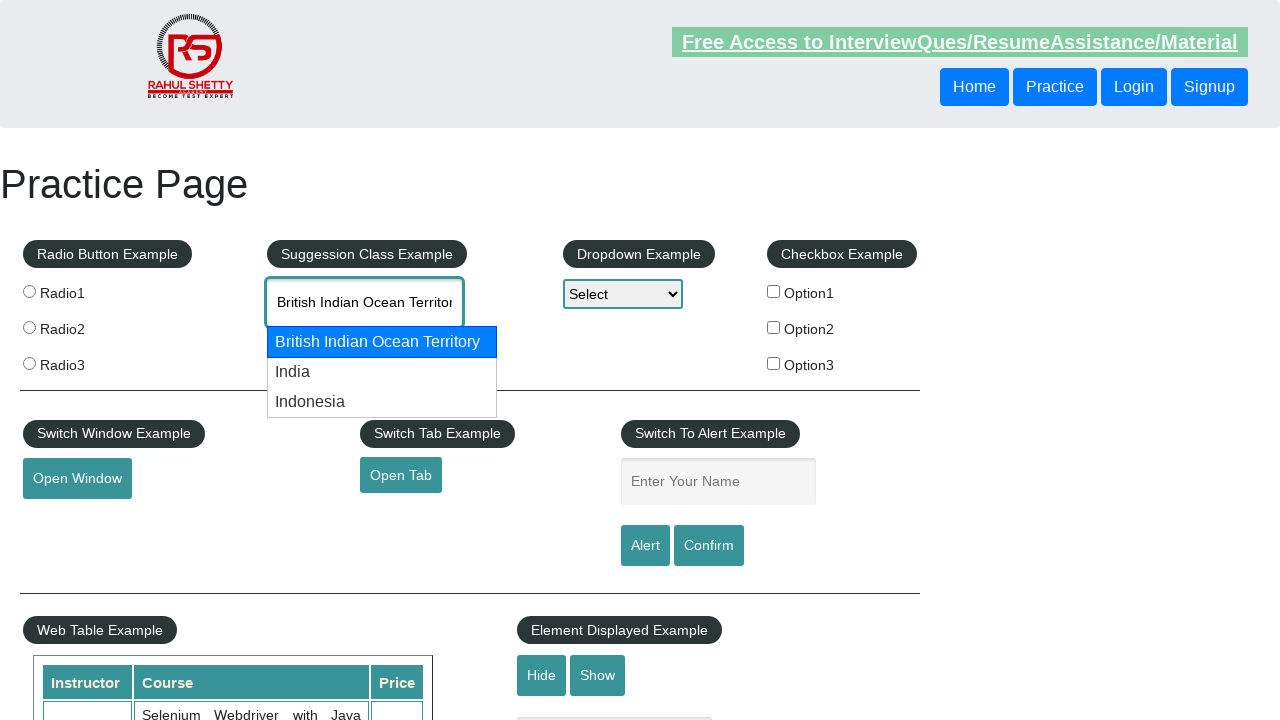

Pressed ArrowDown key to navigate to second suggestion on #autocomplete
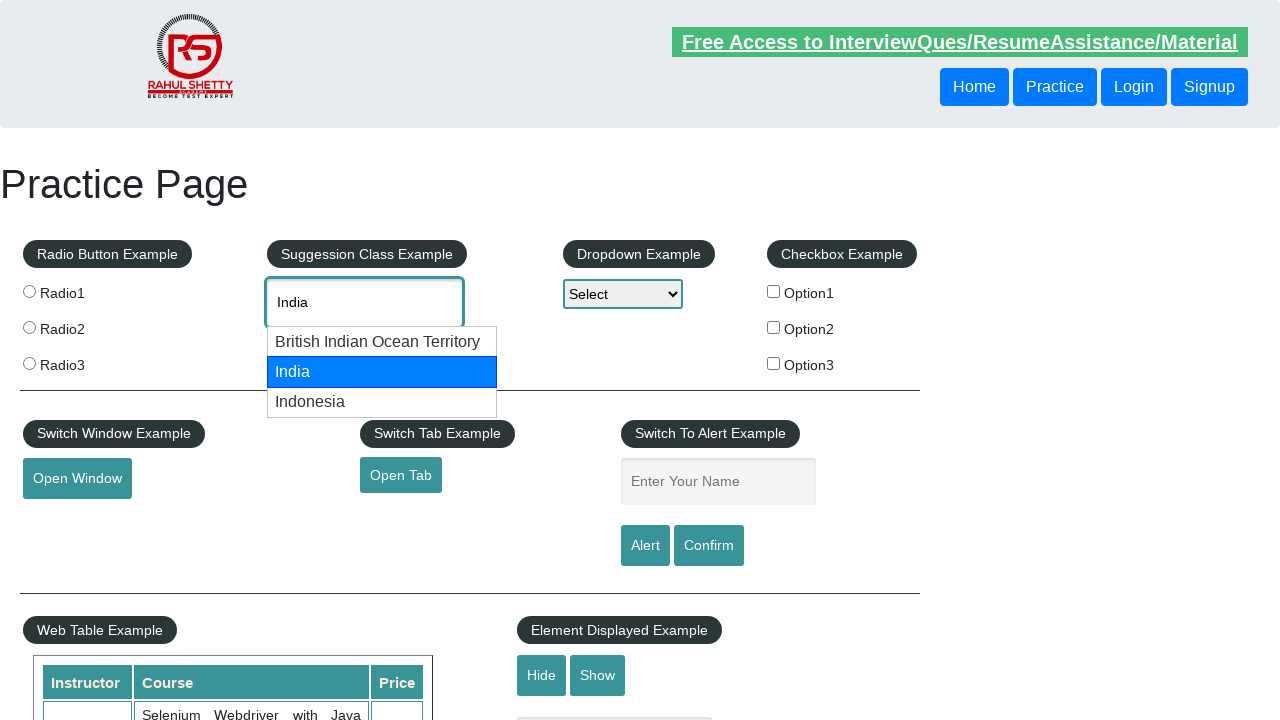

Retrieved autocomplete field value: 'None'
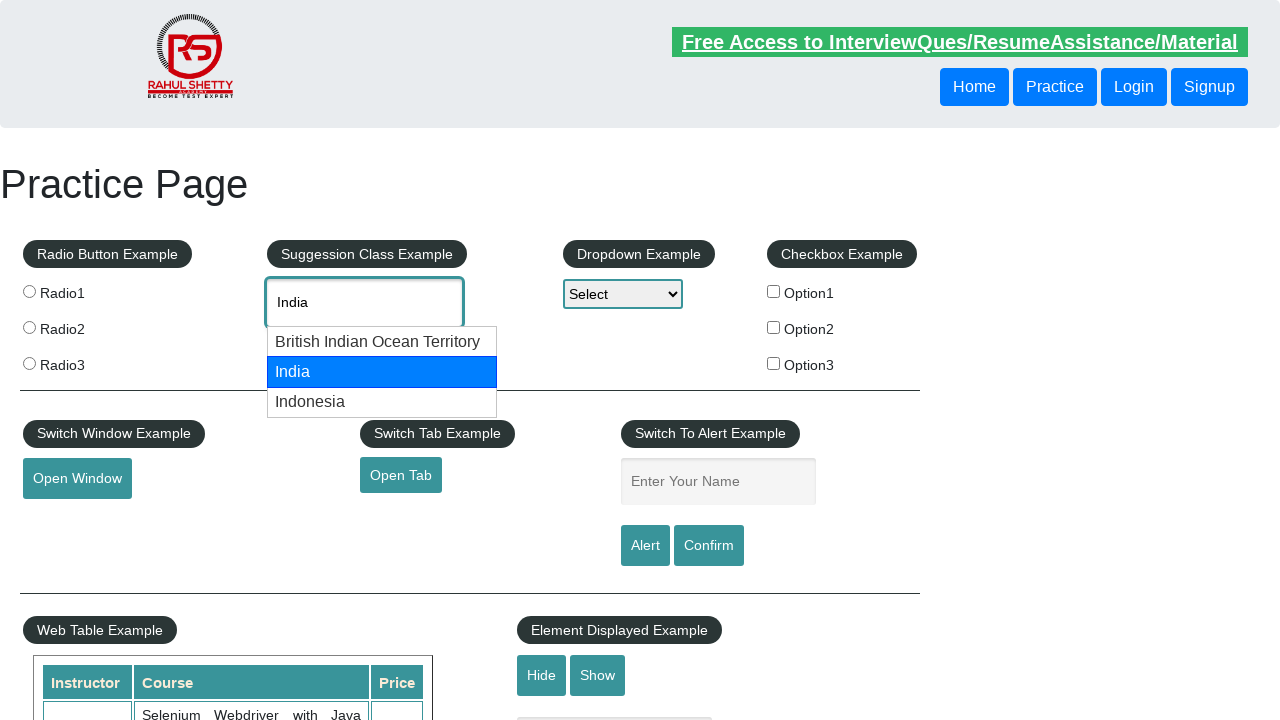

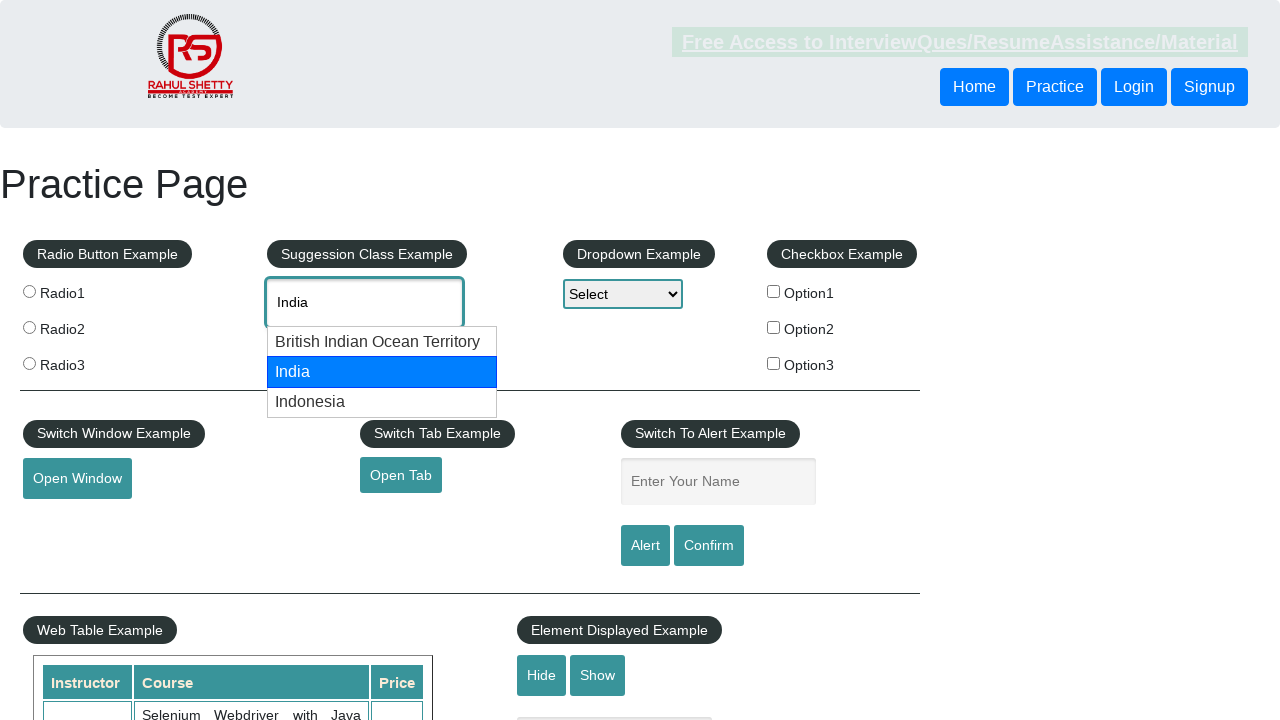